Tests disabled radio buttons by selecting options, verifying a disabled option, and using nth element selection to click on specific radio buttons from a list.

Starting URL: https://practice.expandtesting.com/

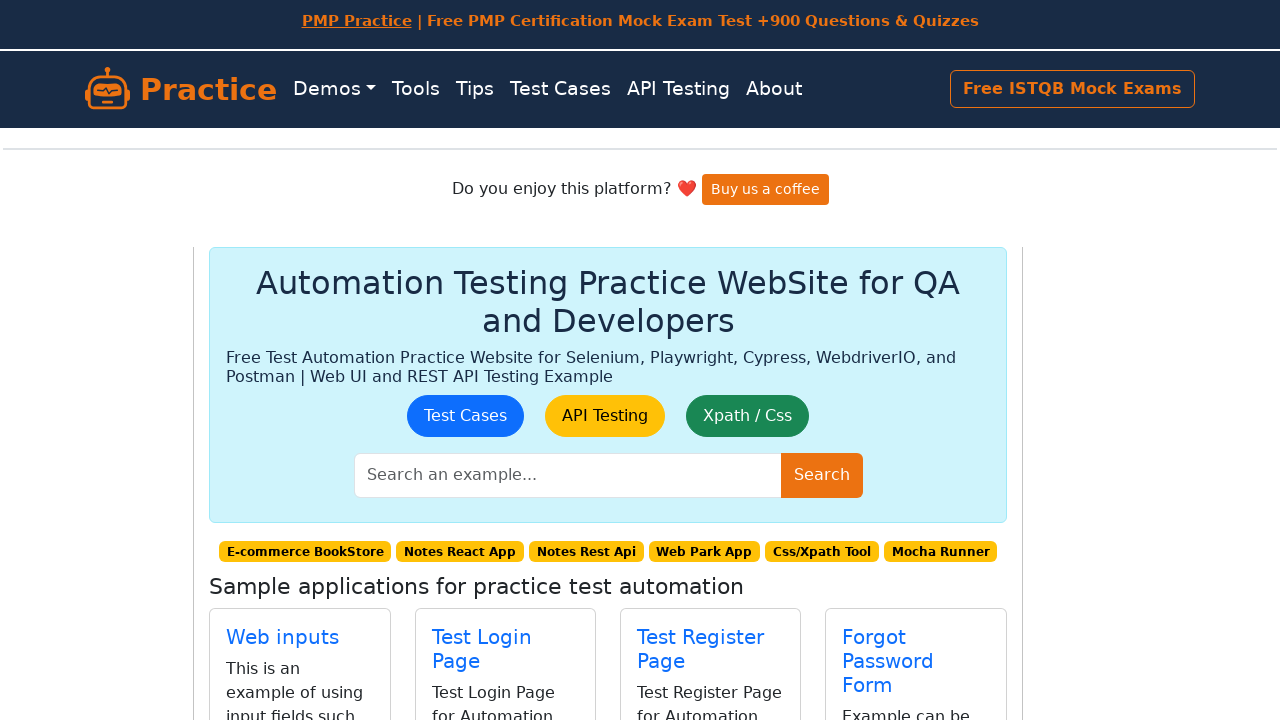

Clicked on Radio Buttons title to navigate to radio buttons page at (502, 400) on text="Radio Buttons"
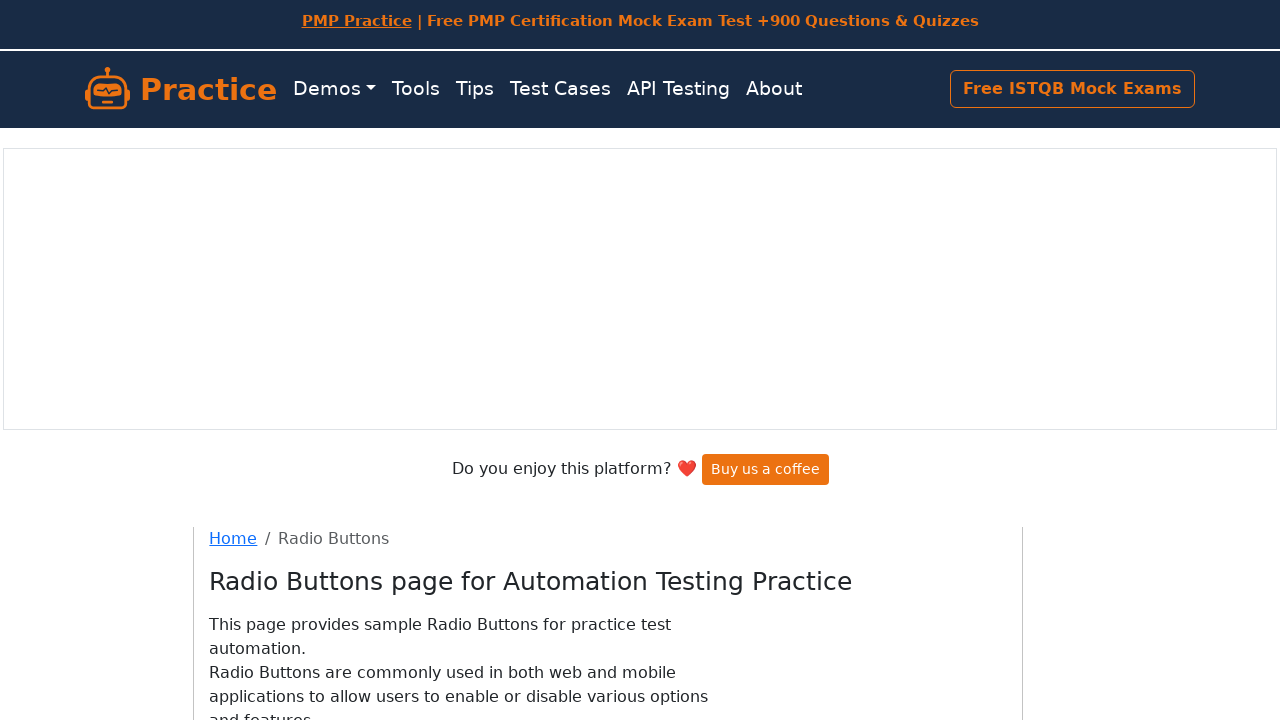

Selected black color option at (250, 408) on input#black
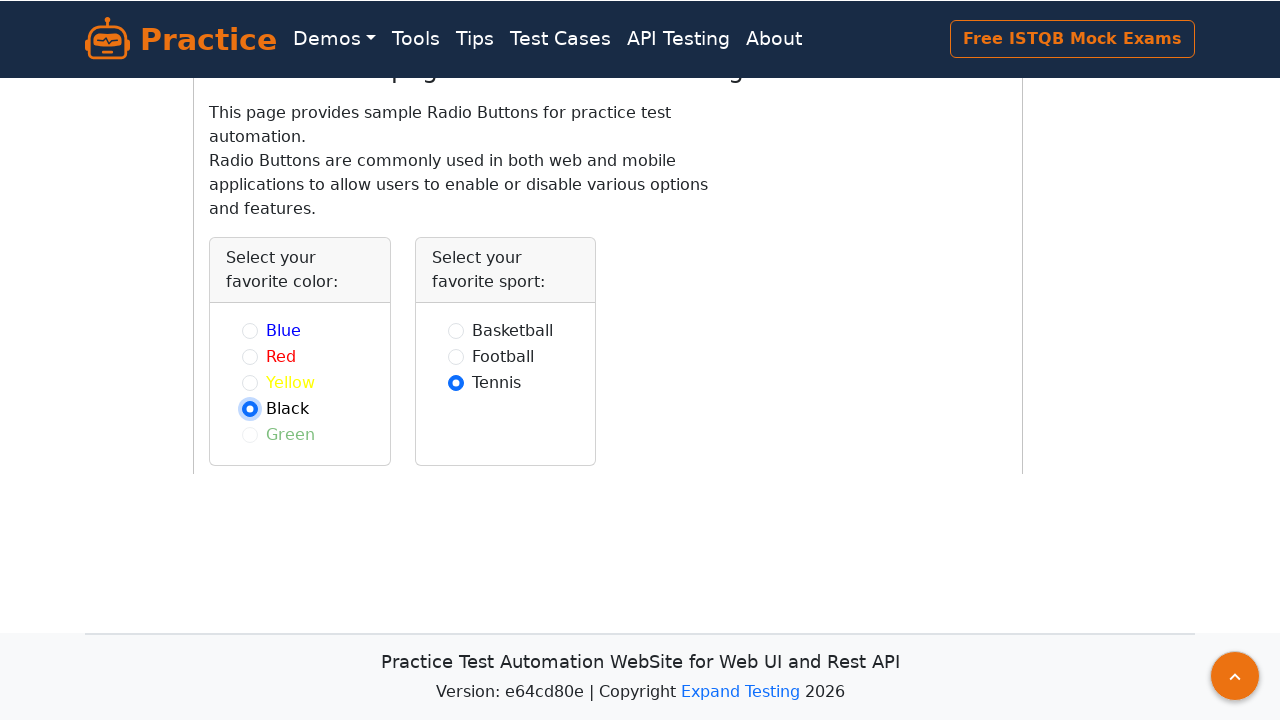

Selected football sport option at (456, 356) on #football
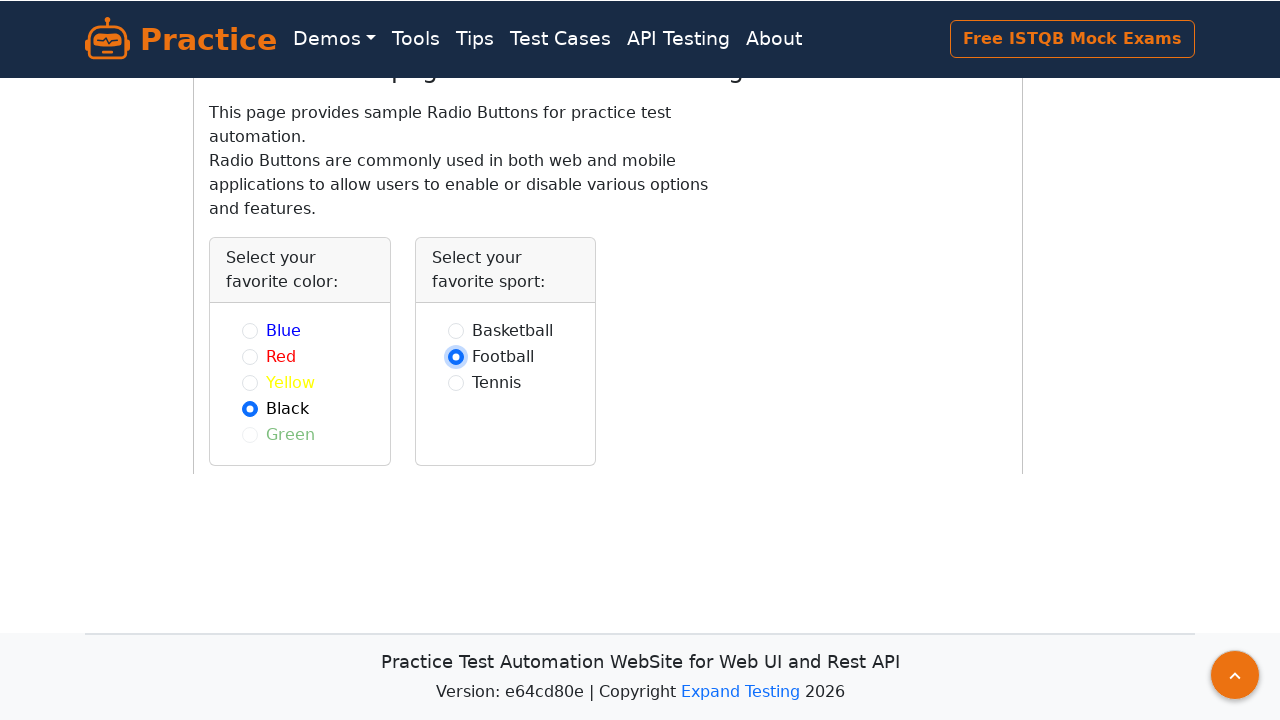

Verified green option is disabled
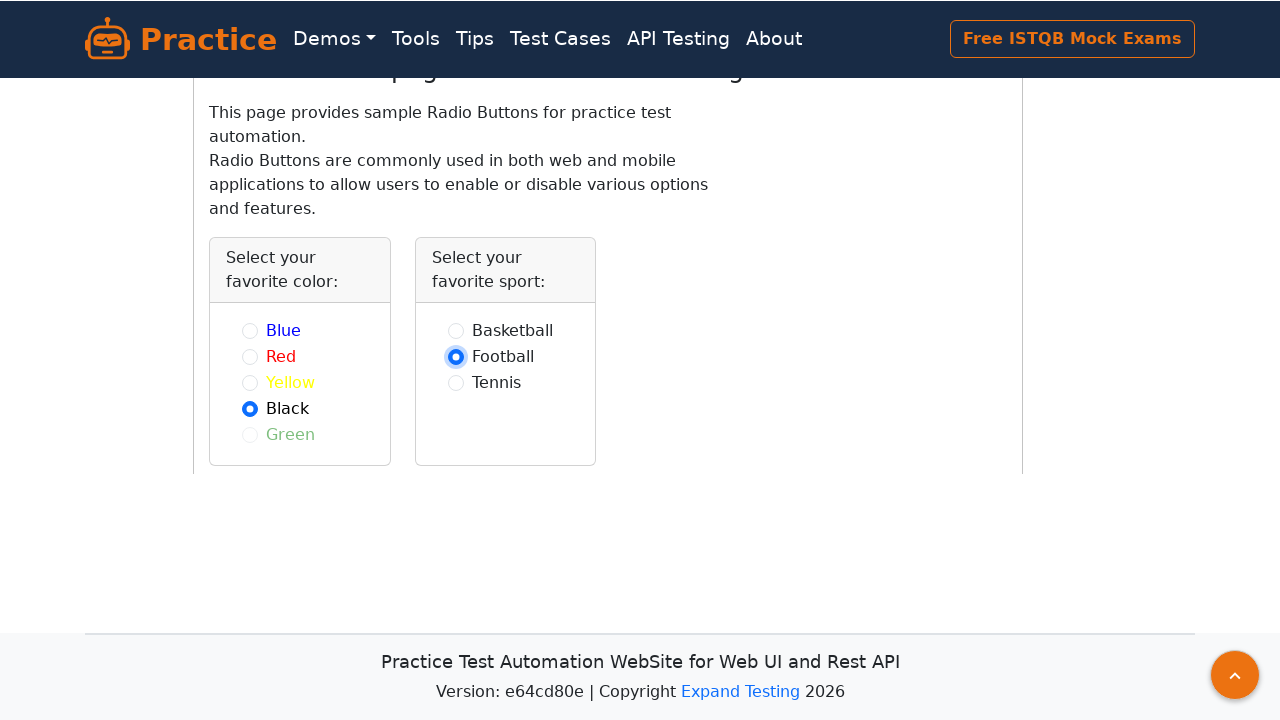

Clicked on second radio button using nth selector (red option) at (281, 356) on label.form-check-label >> nth=1
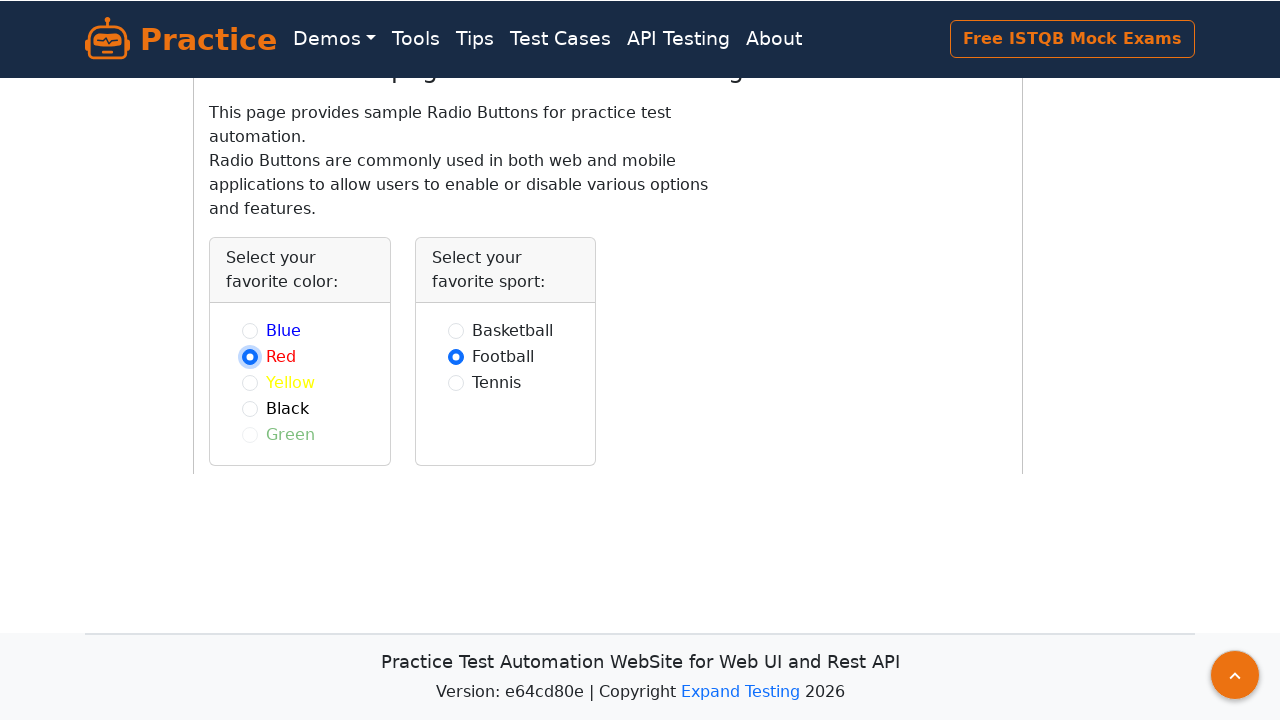

Clicked on last radio button (tennis option) at (496, 526) on label.form-check-label >> nth=-1
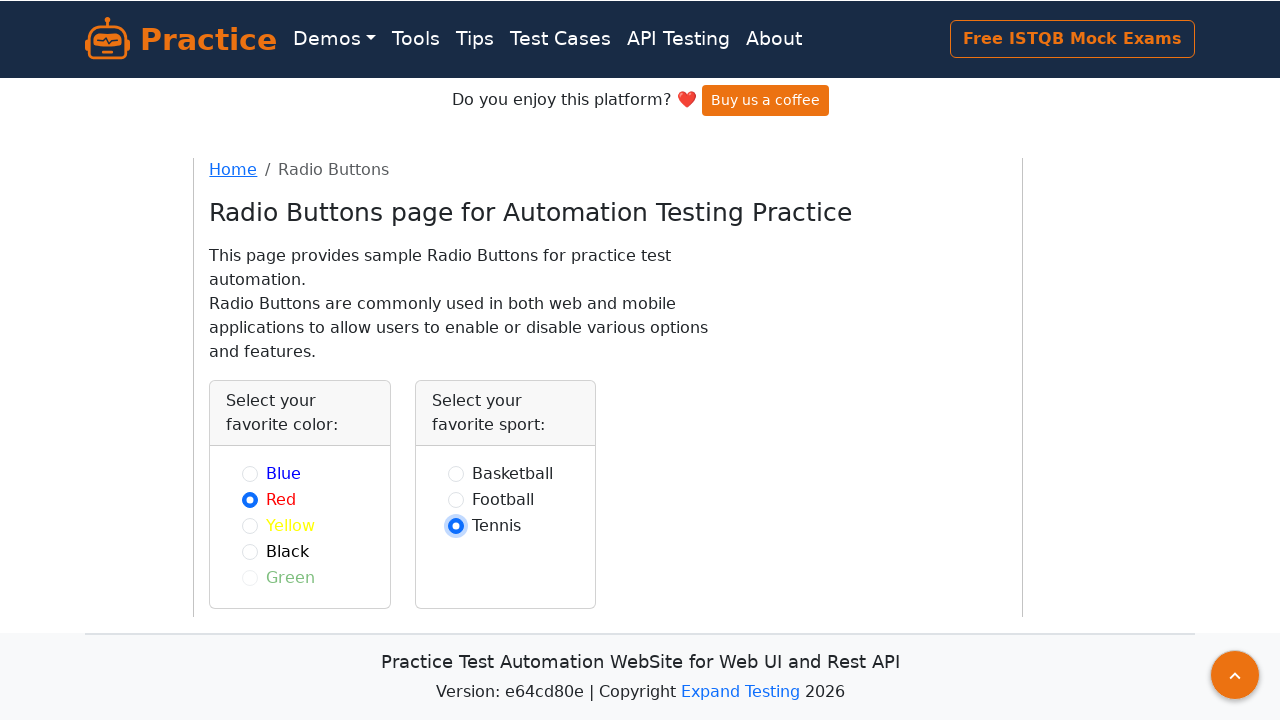

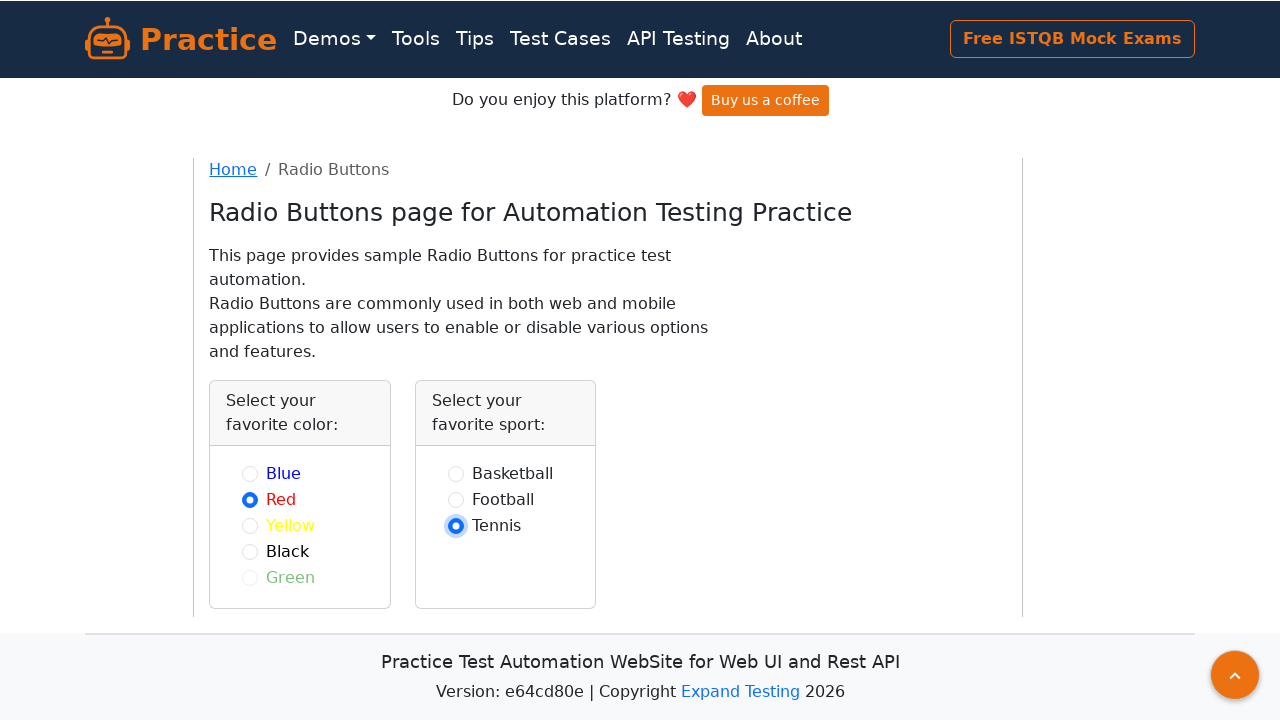